Tests a text input form by entering text into a textarea field and clicking the submit button

Starting URL: https://suninjuly.github.io/text_input_task.html

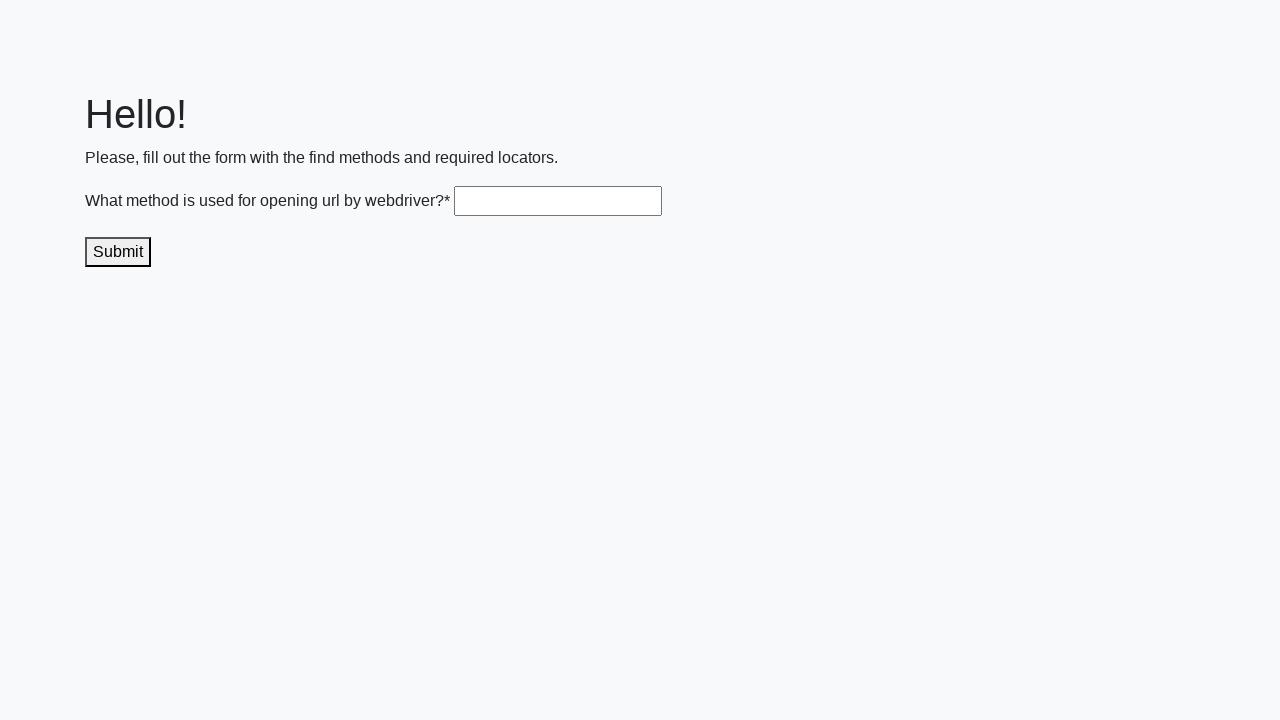

Filled textarea field with 'get()' on .textarea
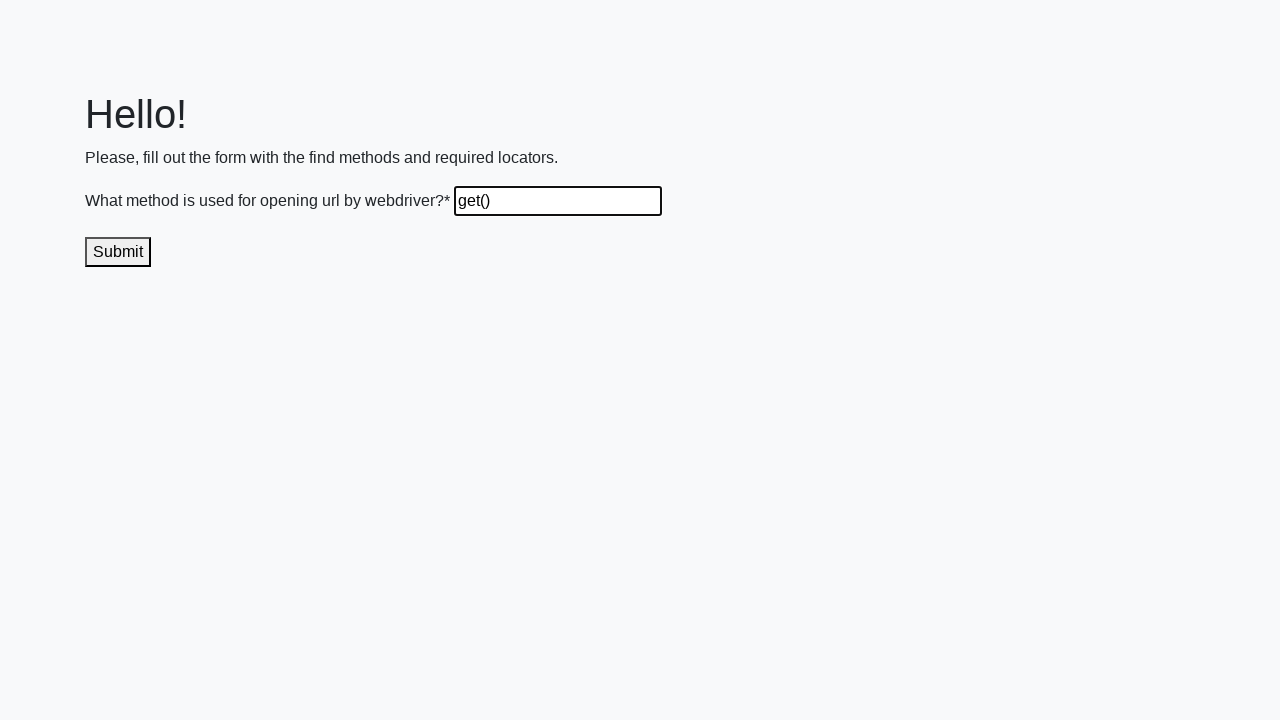

Clicked submit button at (118, 252) on .submit-submission
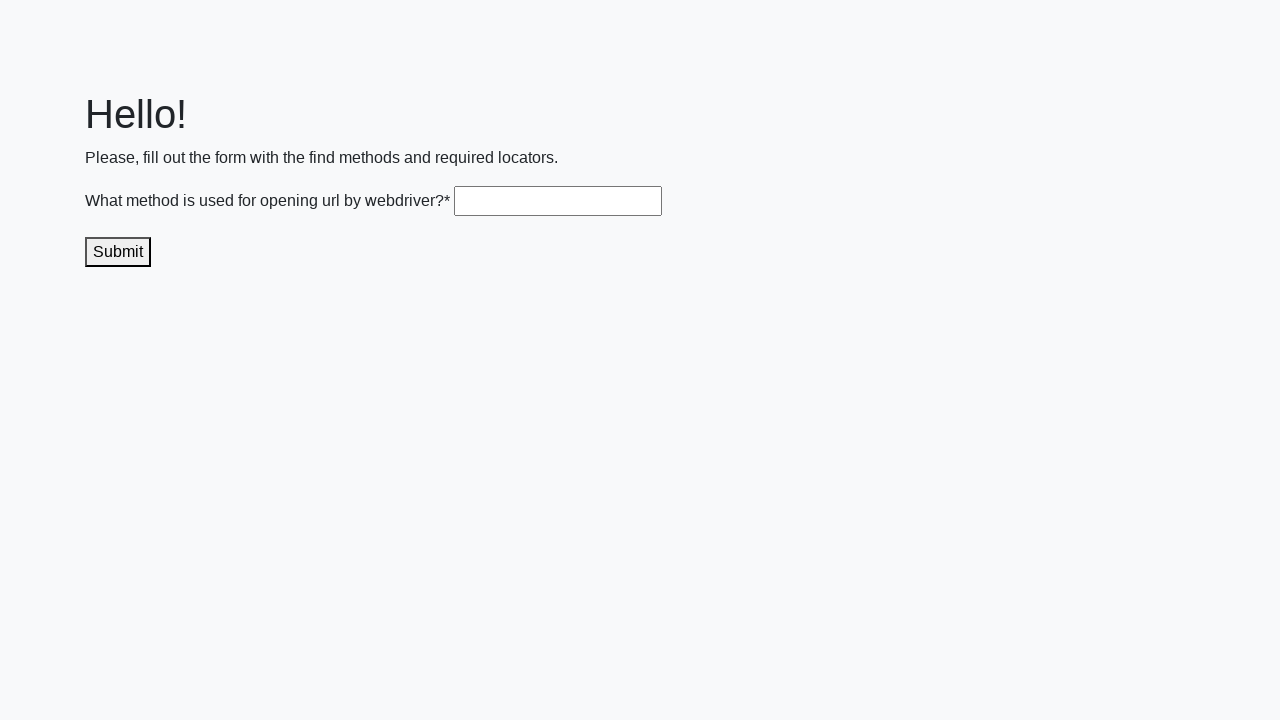

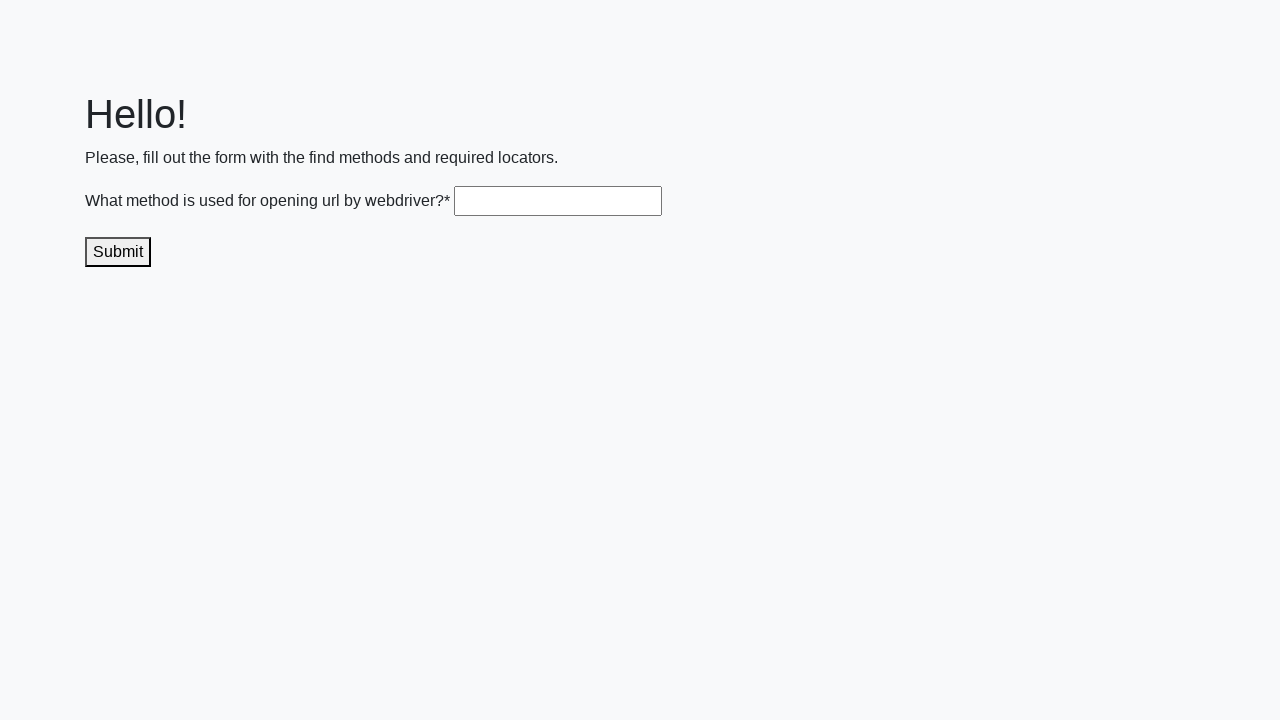